Tests broken images page by navigating to it and checking for broken image links

Starting URL: http://the-internet.herokuapp.com

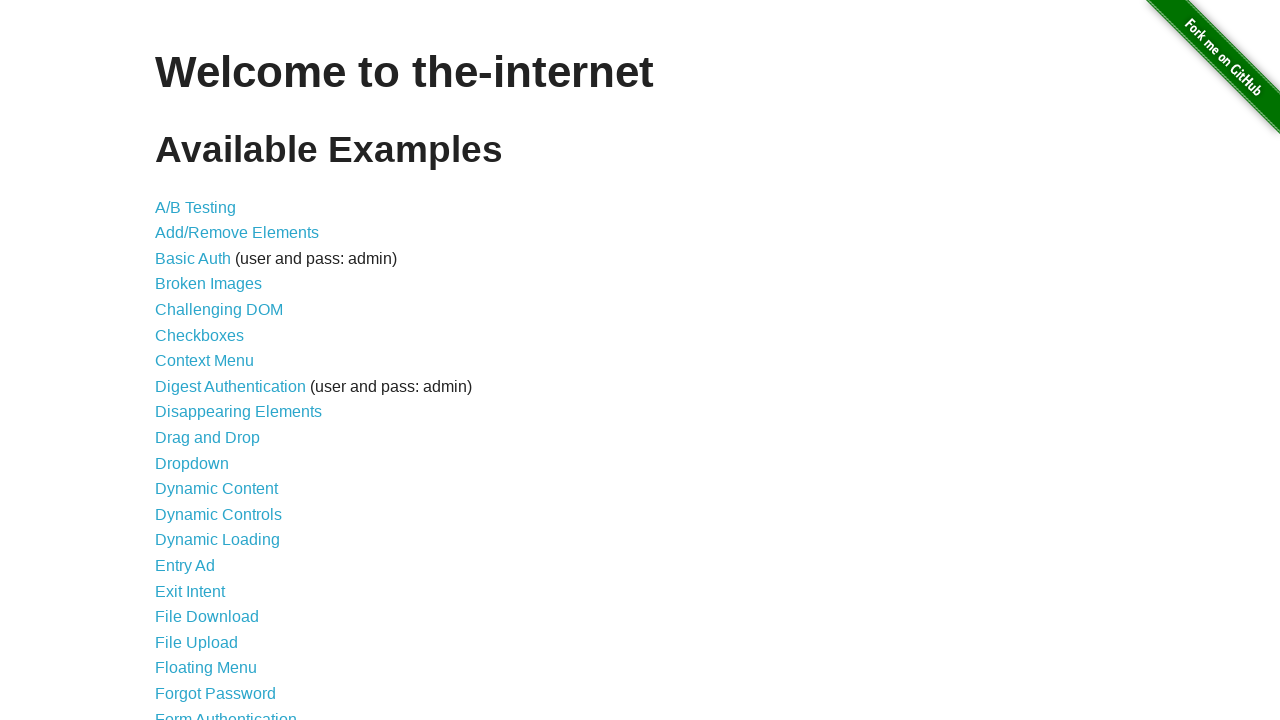

Clicked on Broken Images link at (208, 284) on text=Broken Images
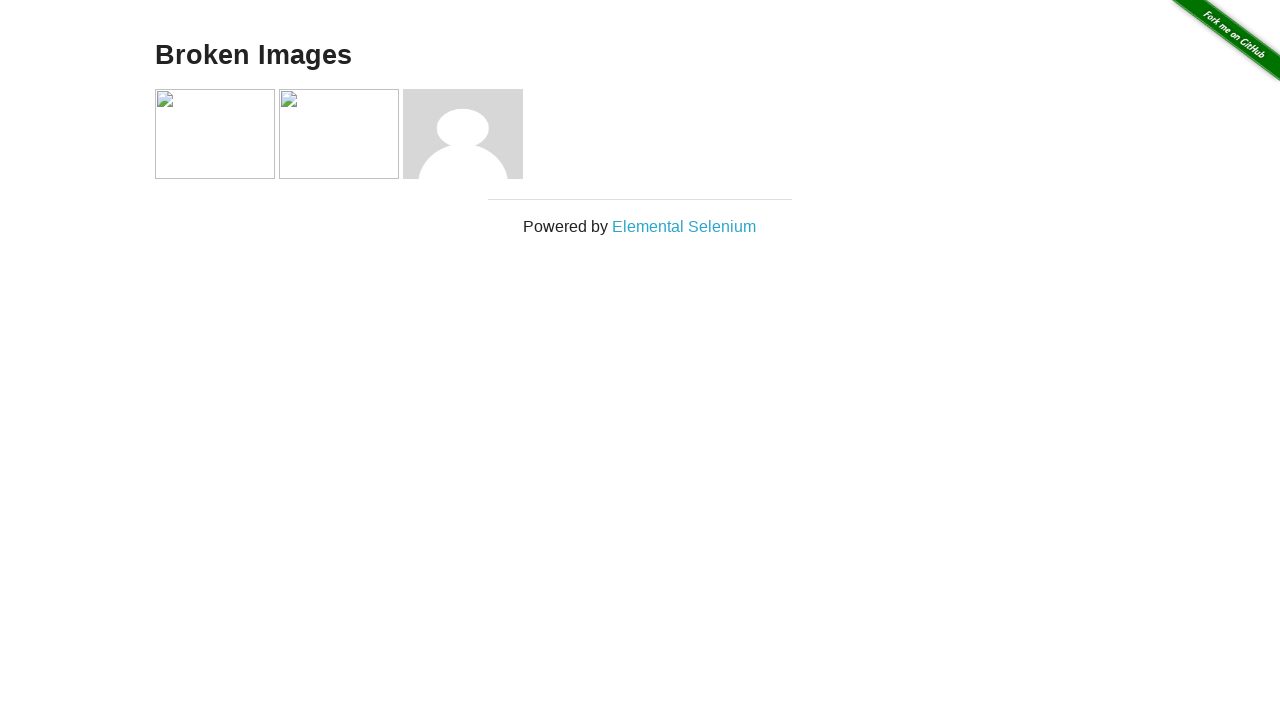

Images loaded on broken images page
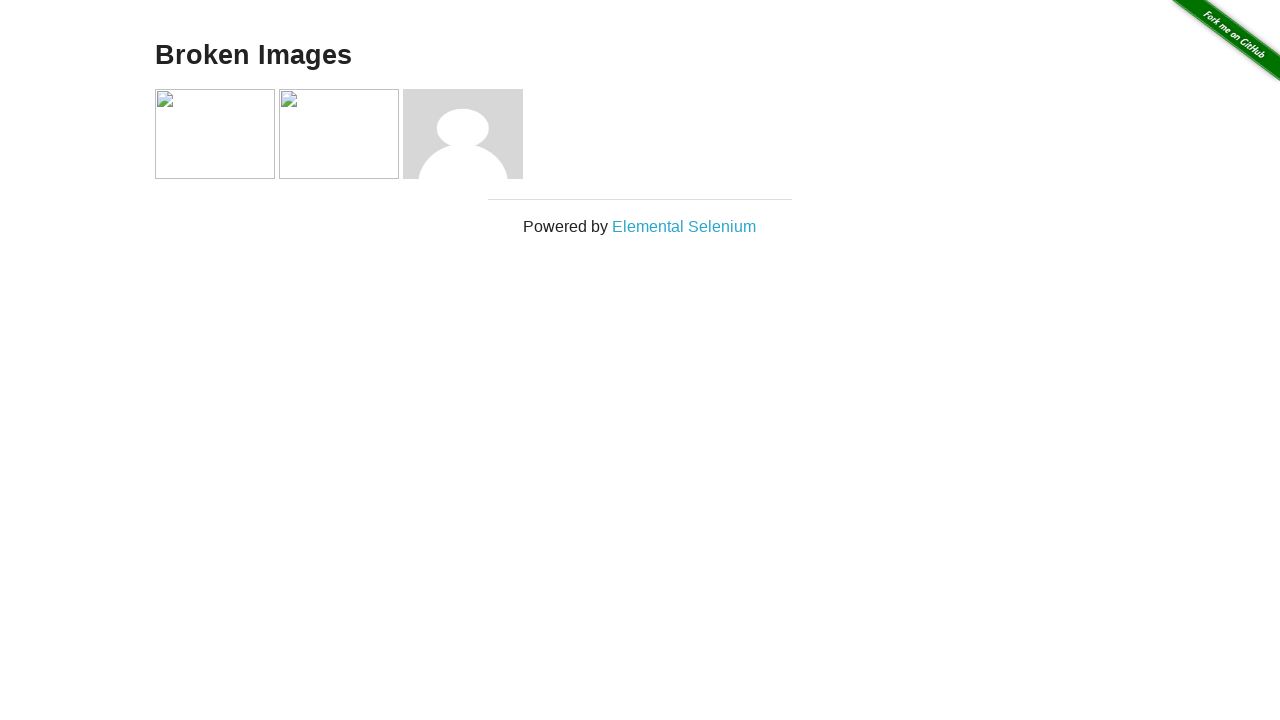

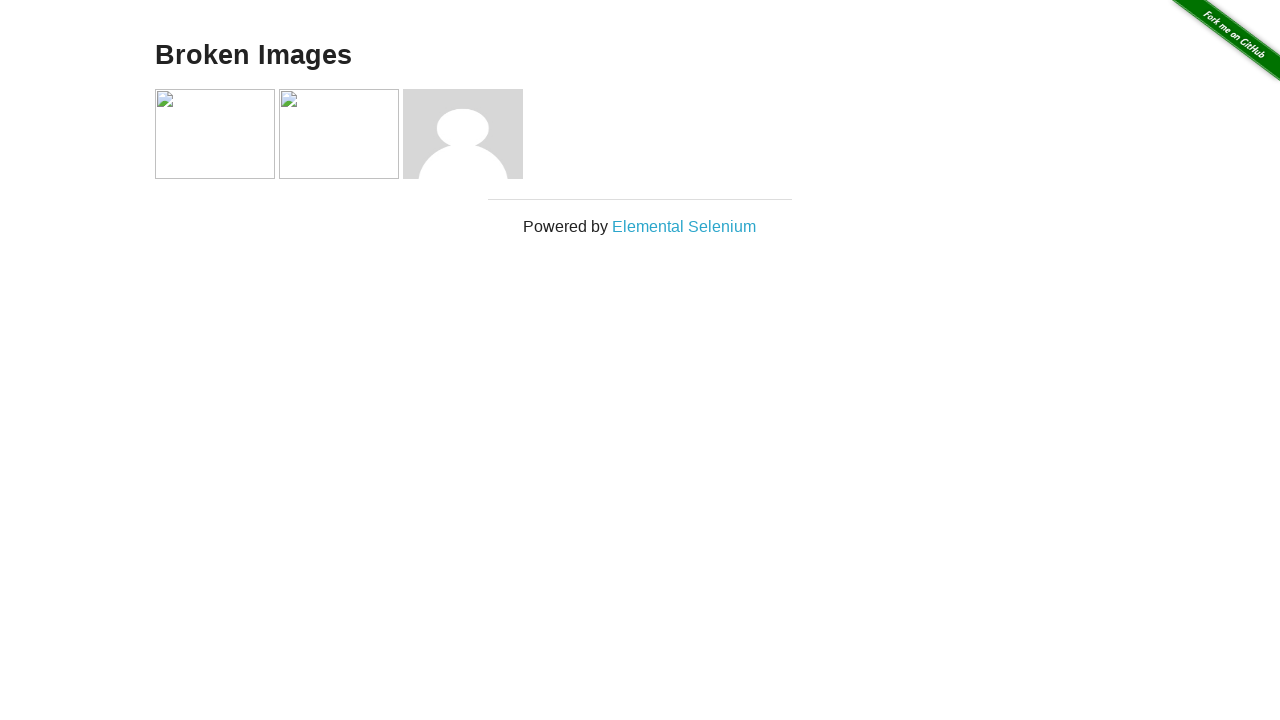